Tests the passenger dropdown functionality on a travel booking practice site by opening the passenger selector, incrementing the adult count 4 times using the increment button, and then closing the dropdown.

Starting URL: https://rahulshettyacademy.com/dropdownsPractise/

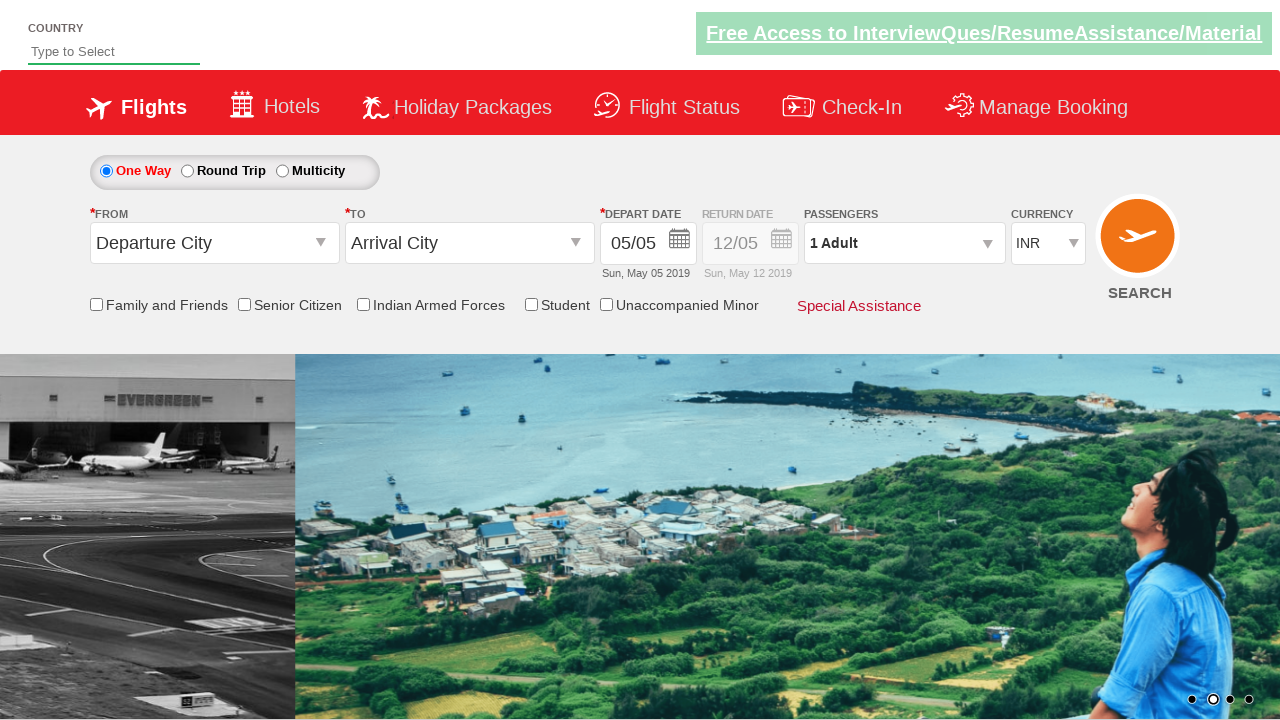

Clicked on passenger info dropdown to open it at (904, 243) on #divpaxinfo
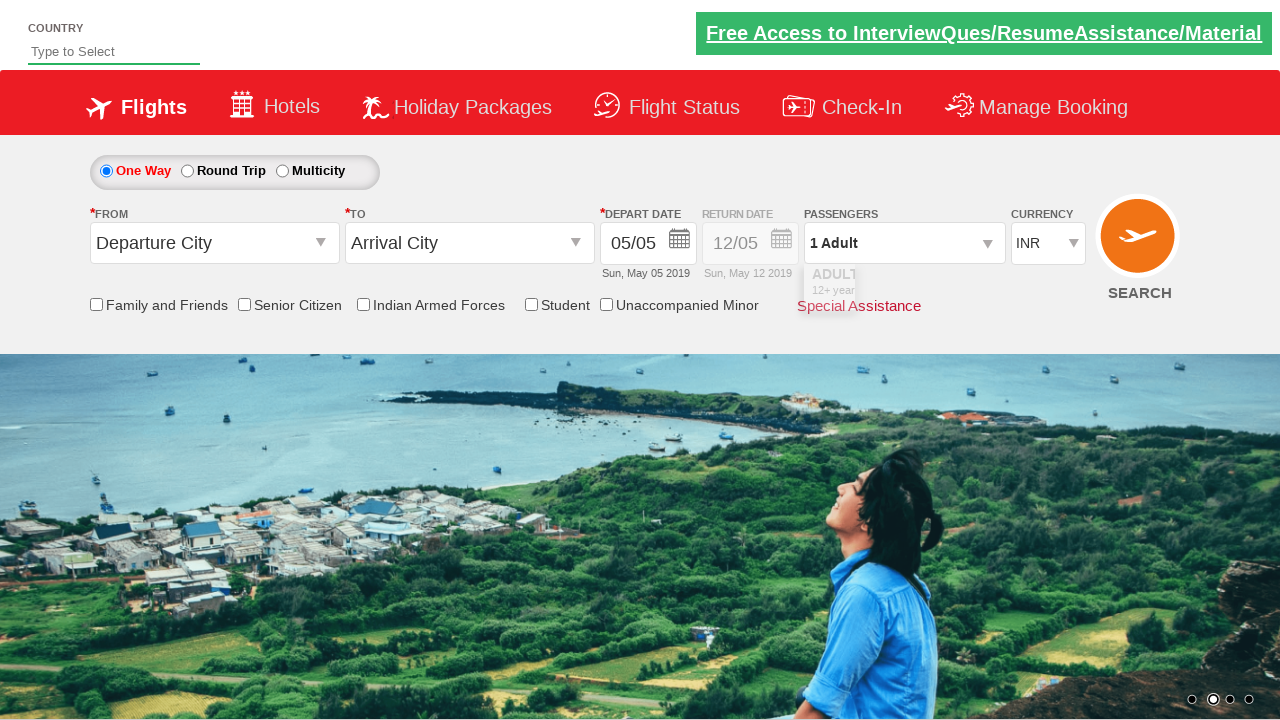

Increment adult button became visible
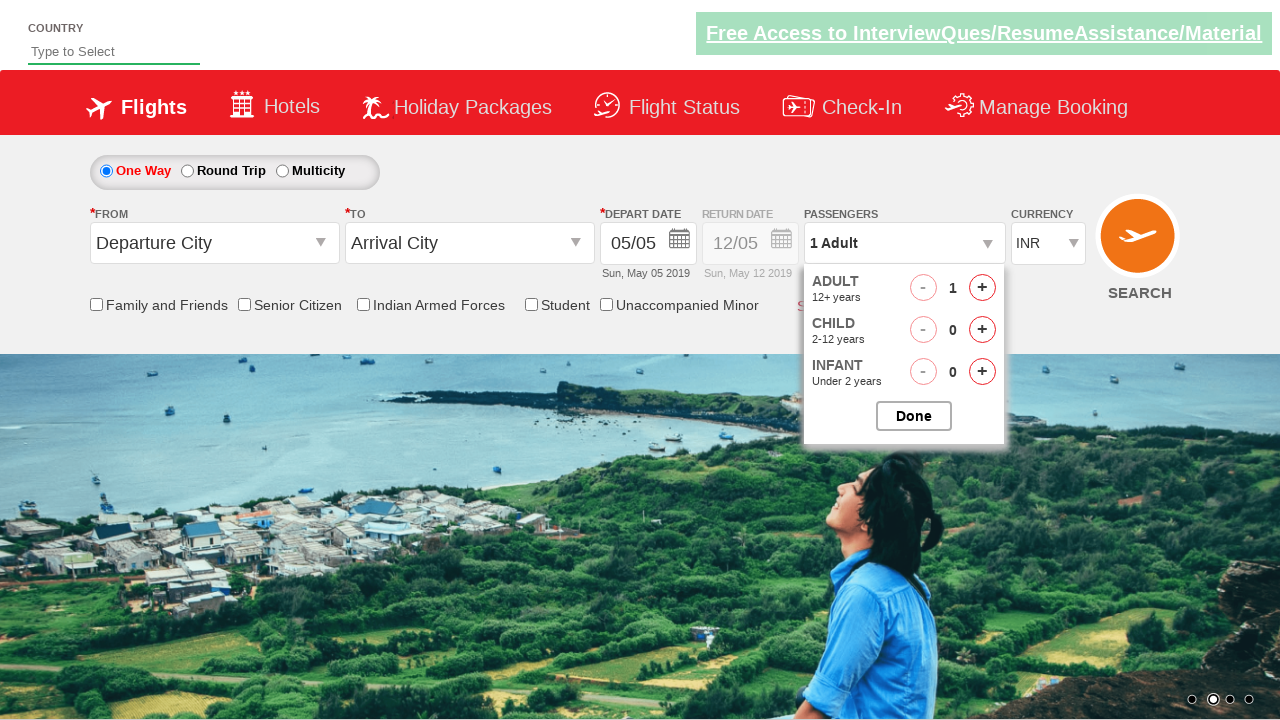

Clicked increment adult button (click 1 of 4) at (982, 288) on #hrefIncAdt
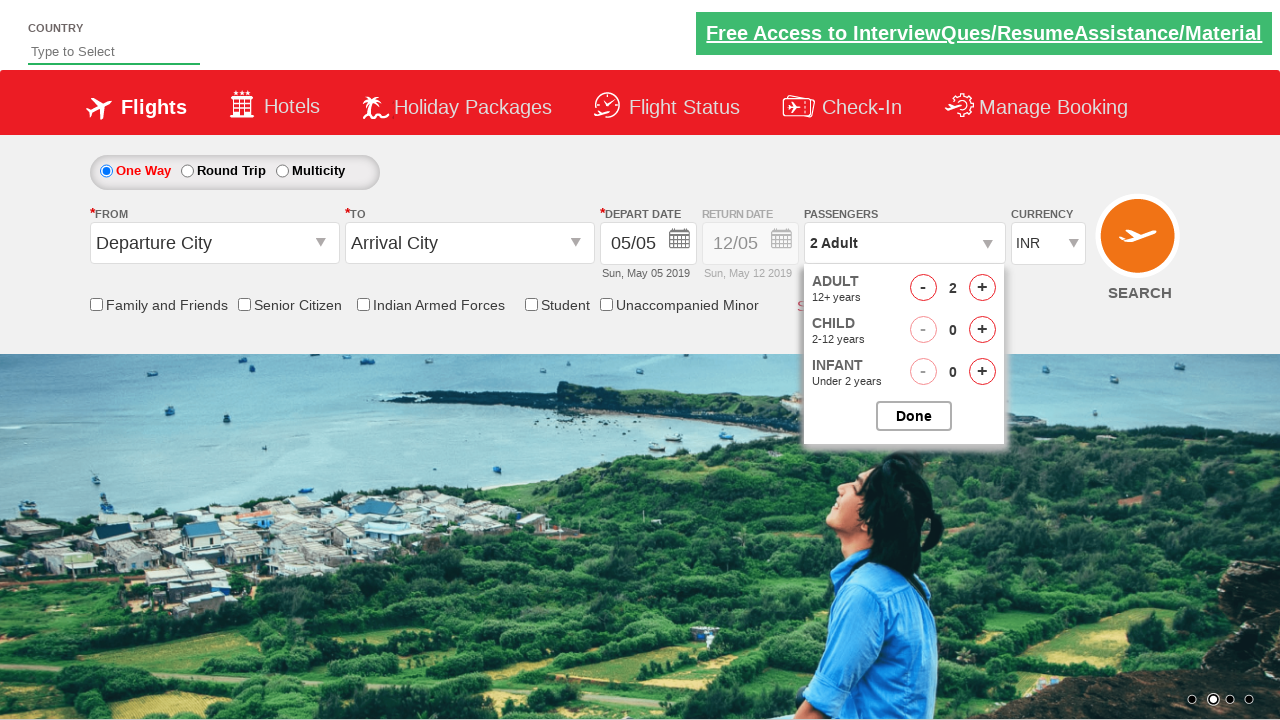

Clicked increment adult button (click 2 of 4) at (982, 288) on #hrefIncAdt
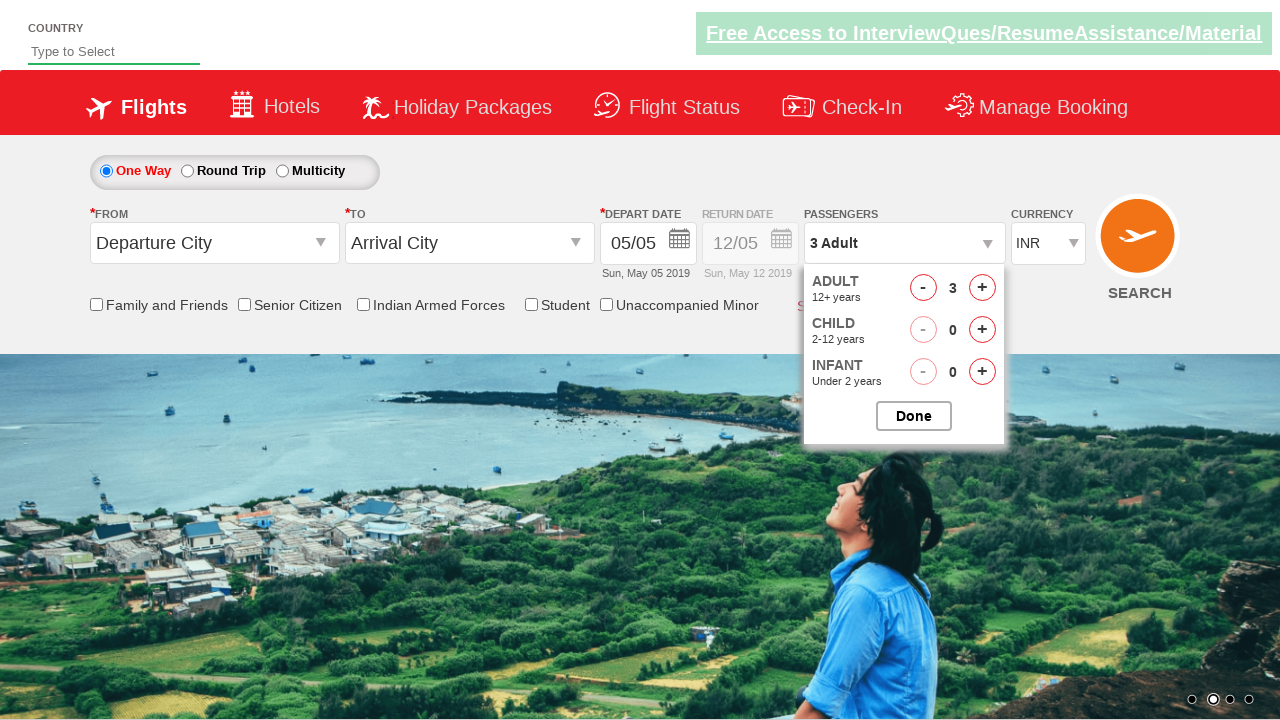

Clicked increment adult button (click 3 of 4) at (982, 288) on #hrefIncAdt
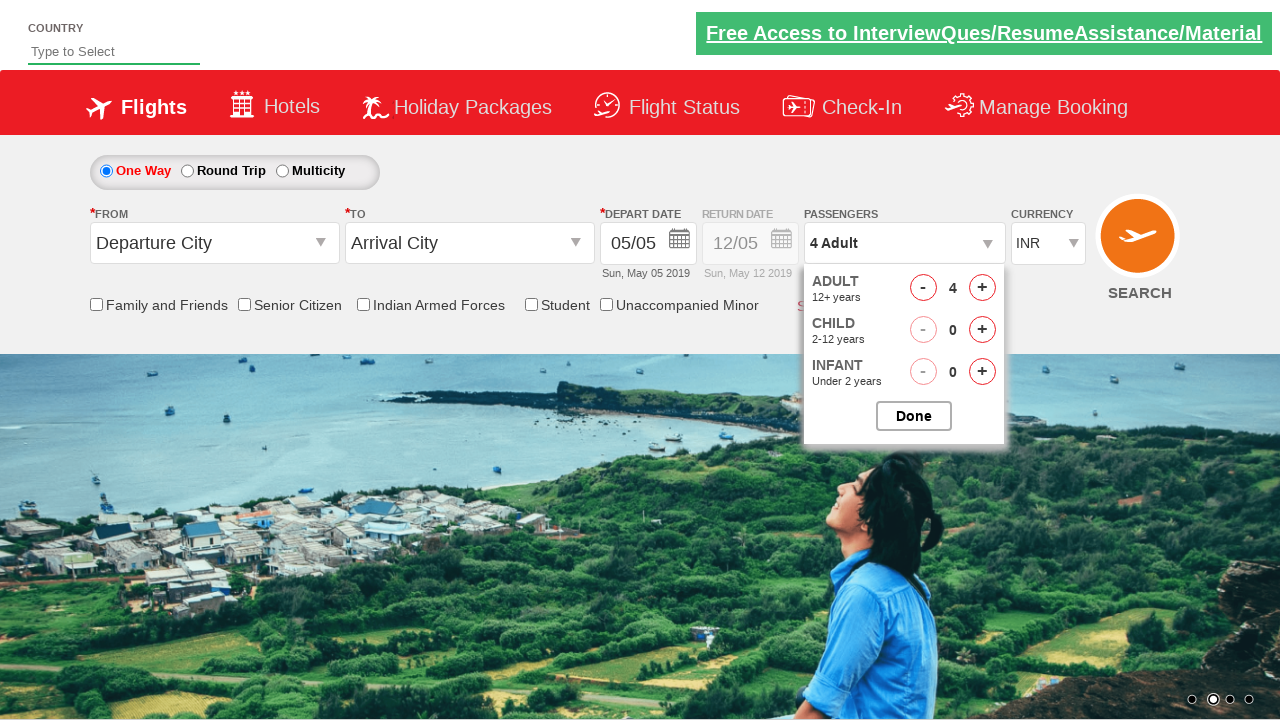

Clicked increment adult button (click 4 of 4) at (982, 288) on #hrefIncAdt
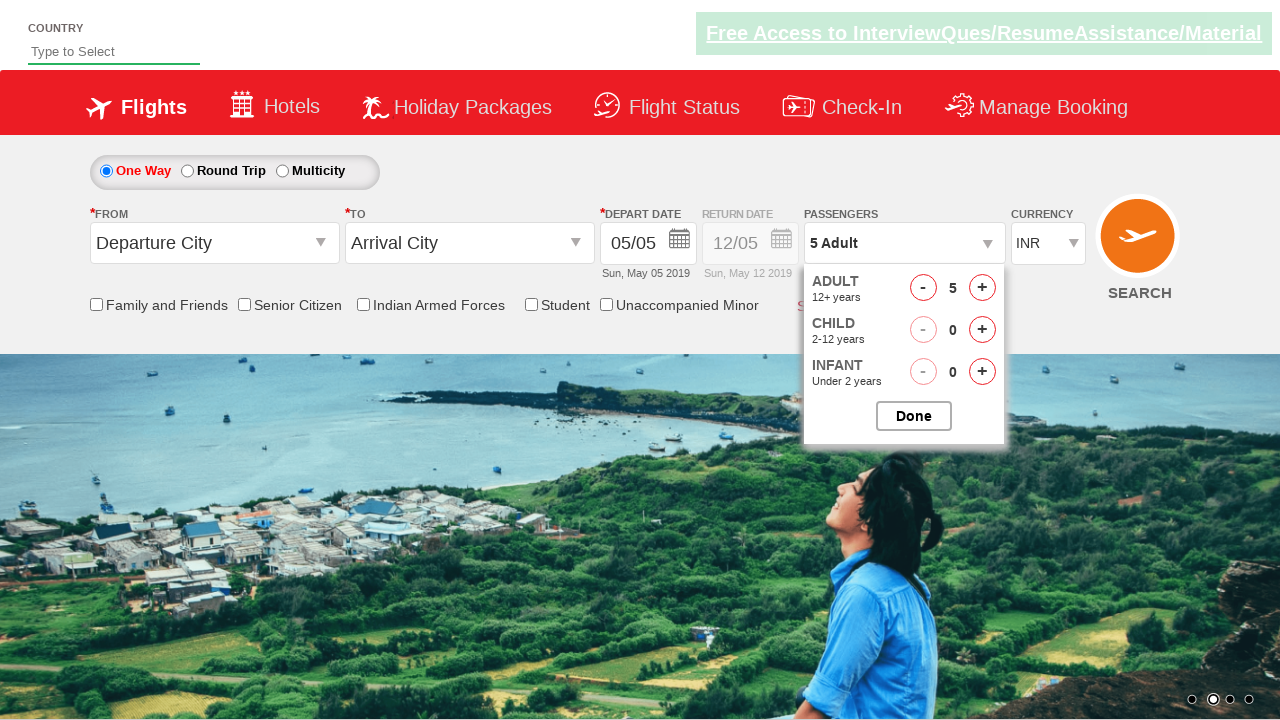

Clicked close button to close passenger dropdown at (914, 416) on #btnclosepaxoption
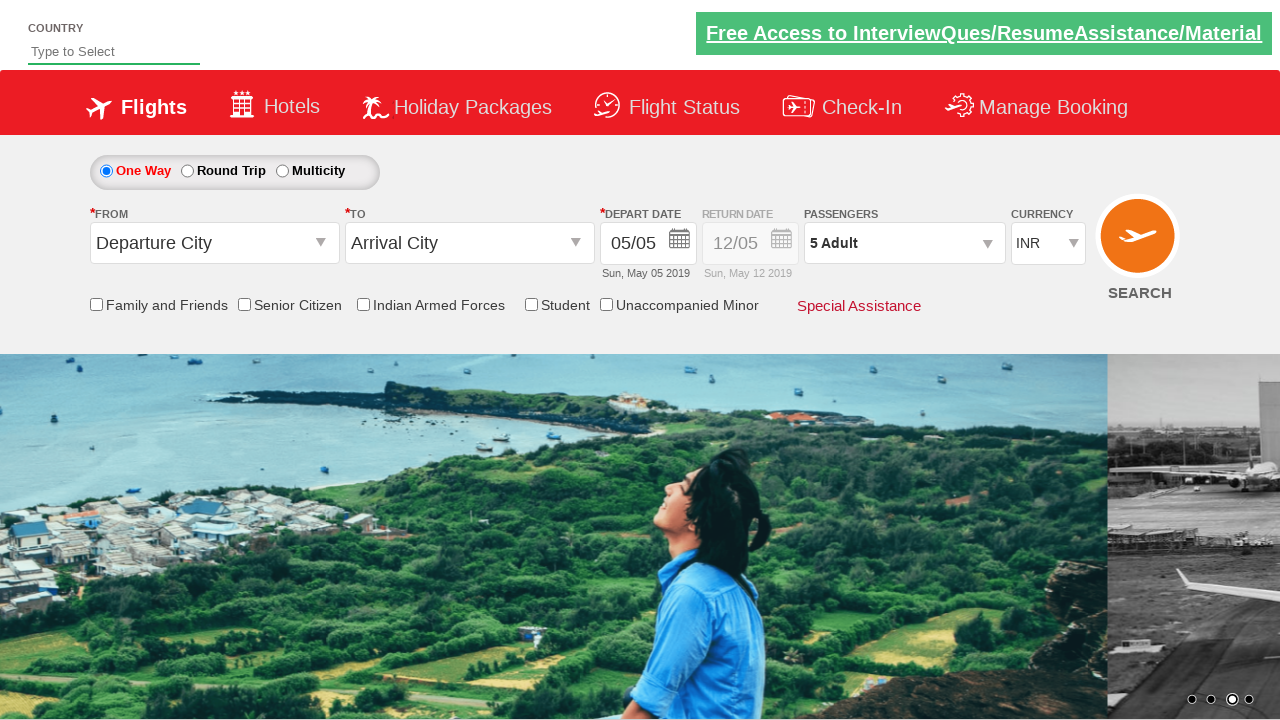

Passenger dropdown closed and passenger info element is visible
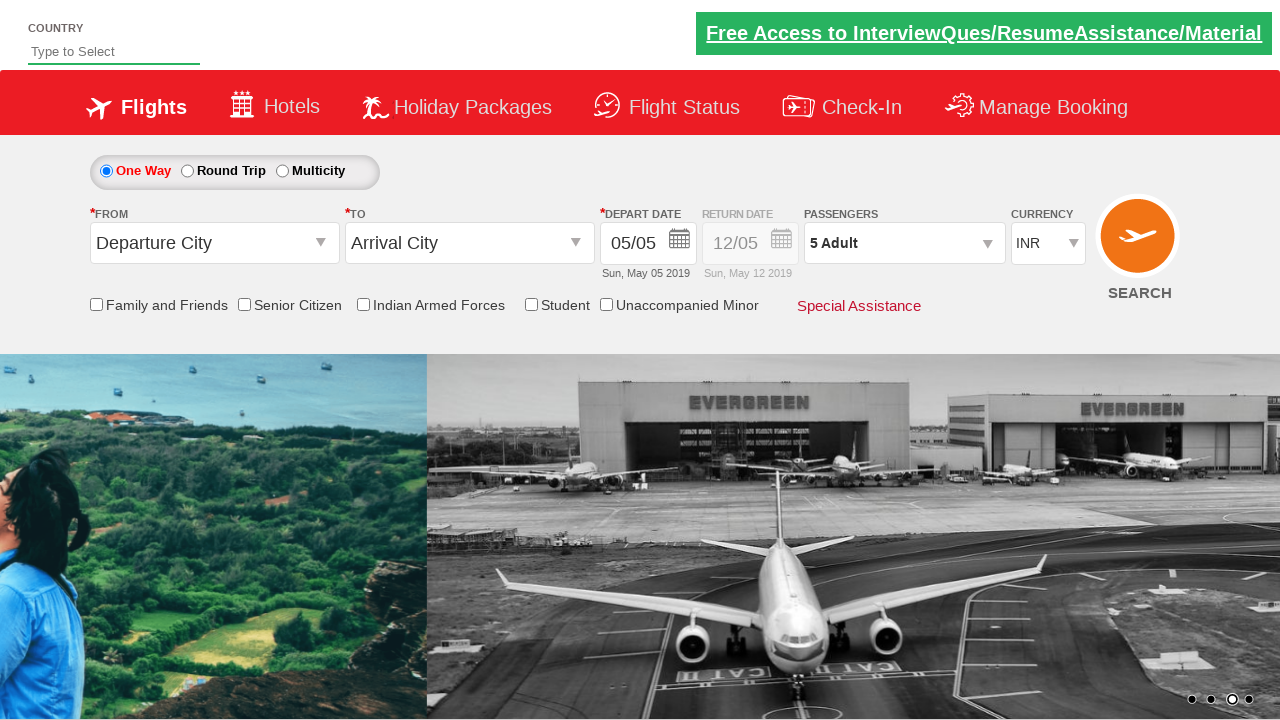

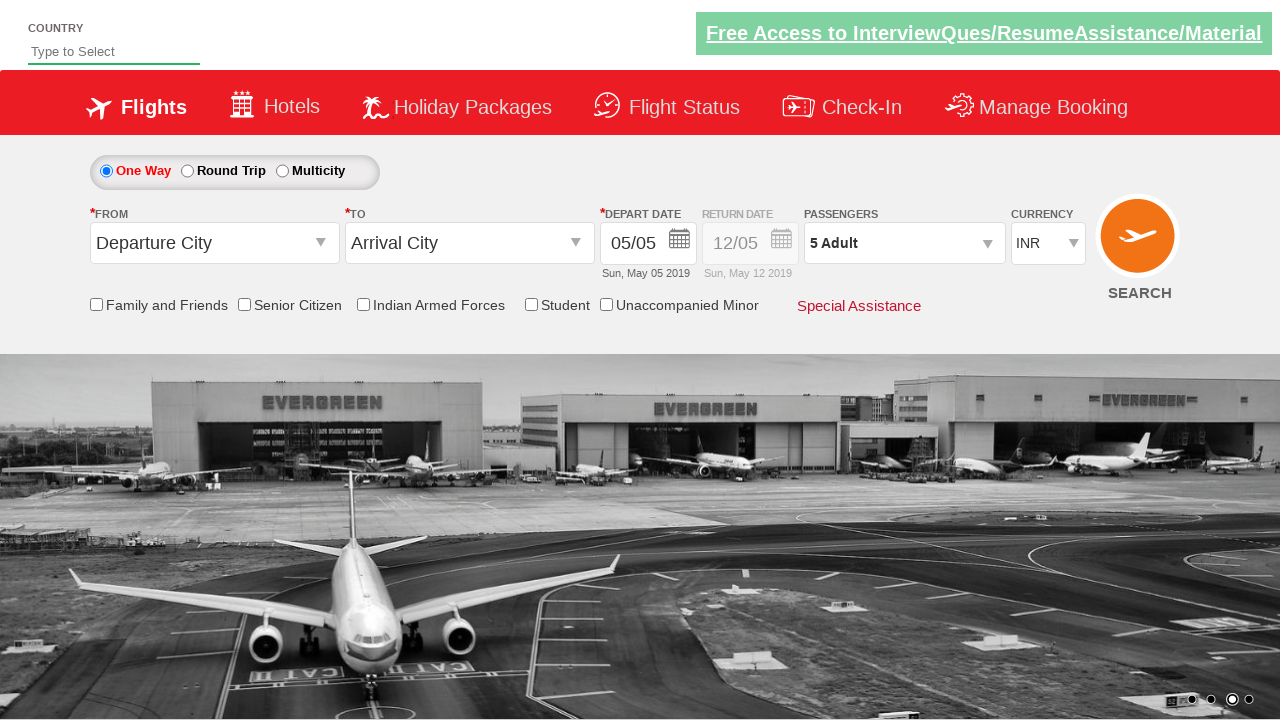